Tests JavaScript alert handling functionality by triggering and interacting with three types of alerts: accepting a simple JS alert, dismissing a confirm alert, and entering text into a prompt alert before accepting it.

Starting URL: https://the-internet.herokuapp.com/javascript_alerts

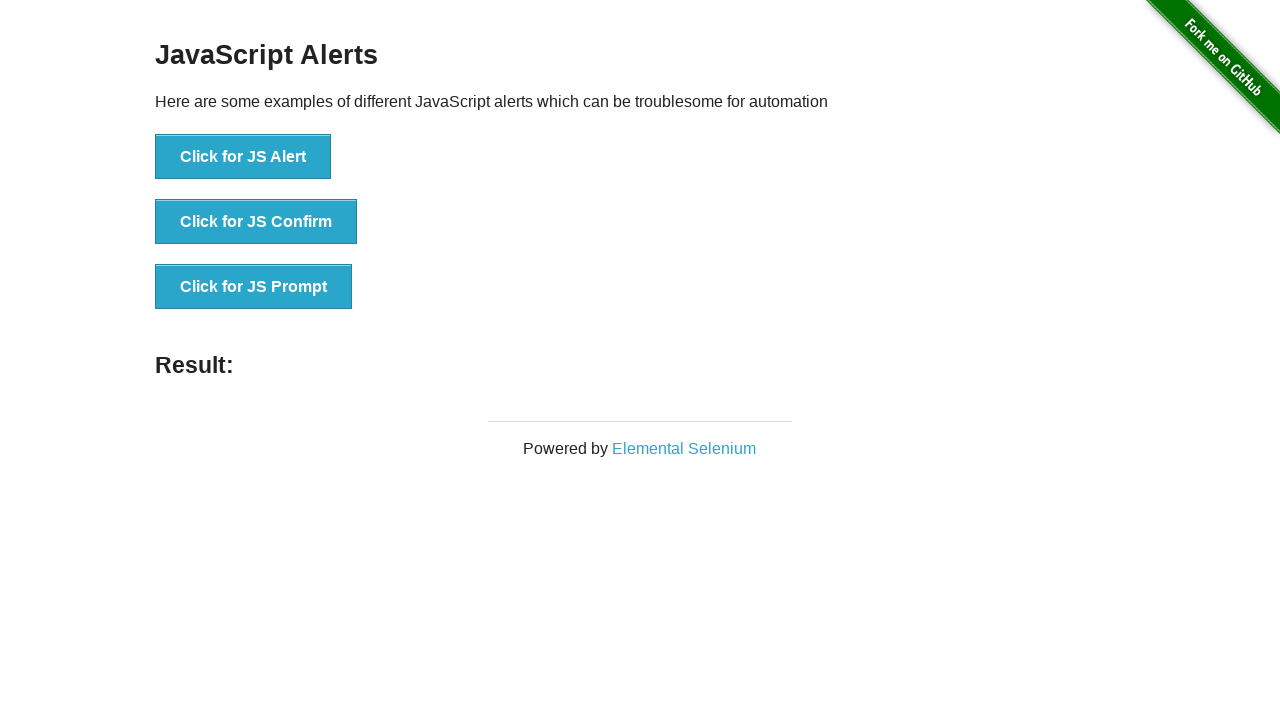

Clicked button to trigger simple JS alert at (243, 157) on button[onclick='jsAlert()']
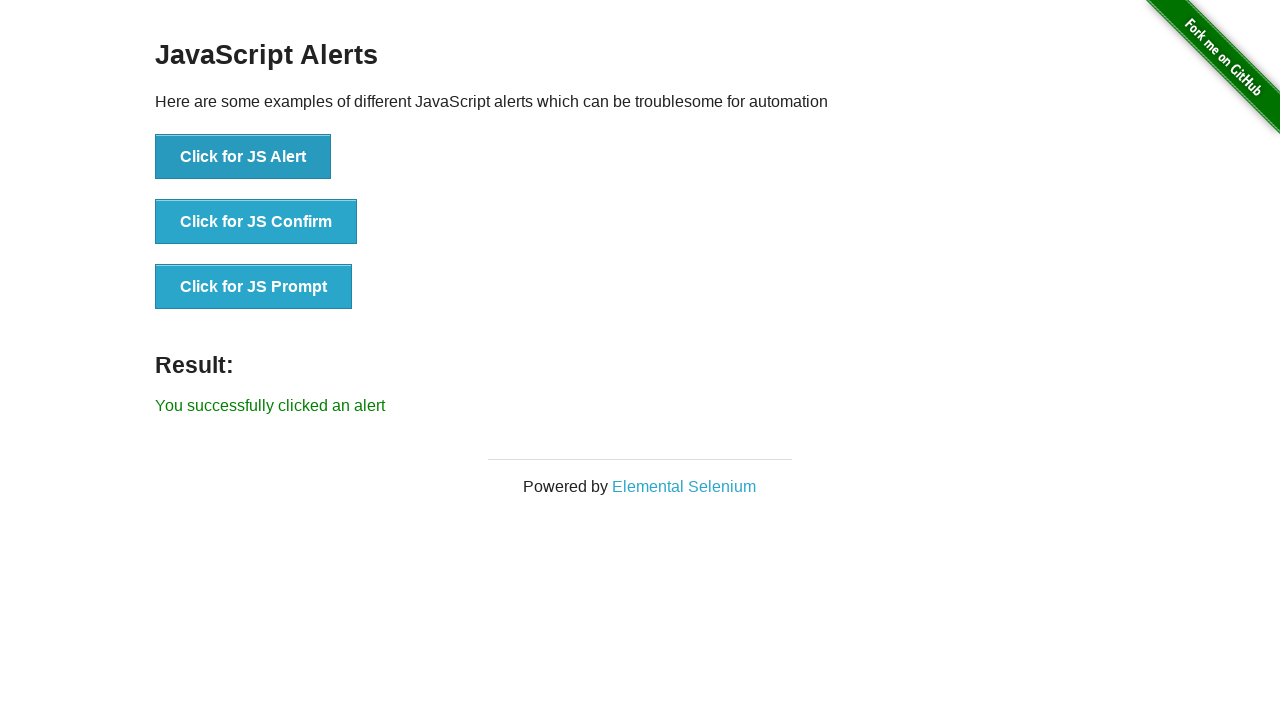

Accepted simple JS alert
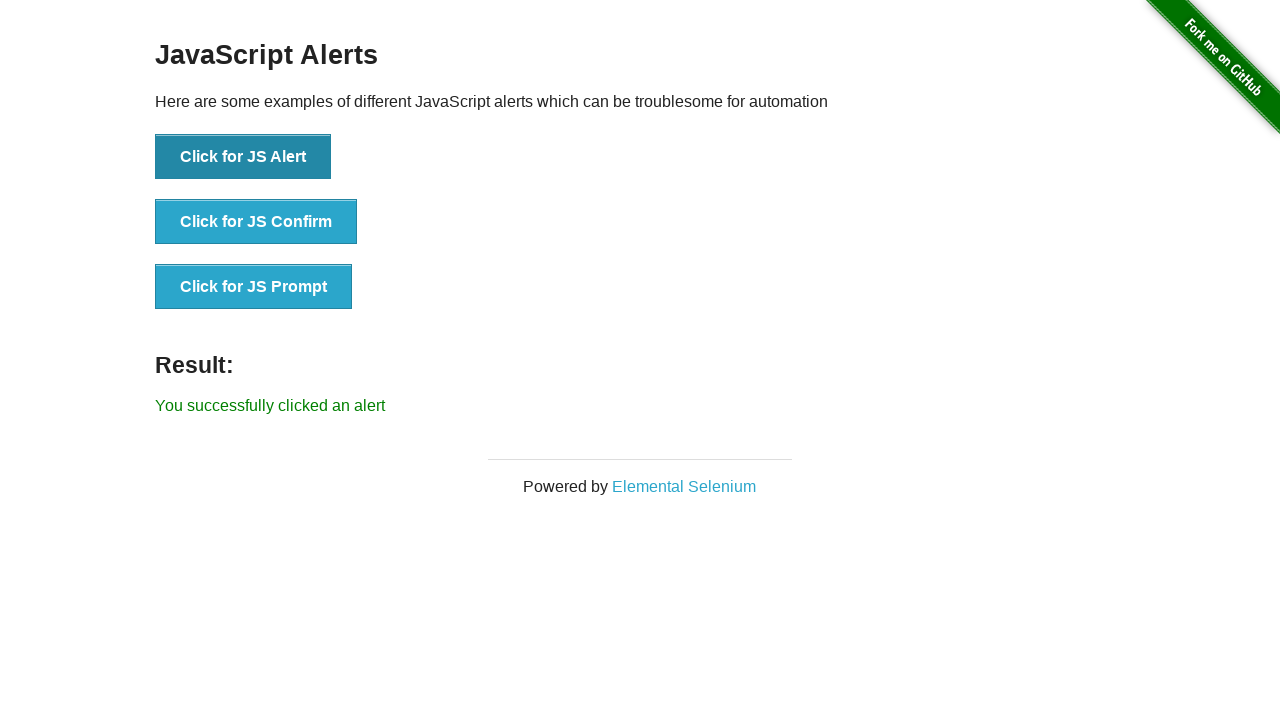

Result message appeared after accepting alert
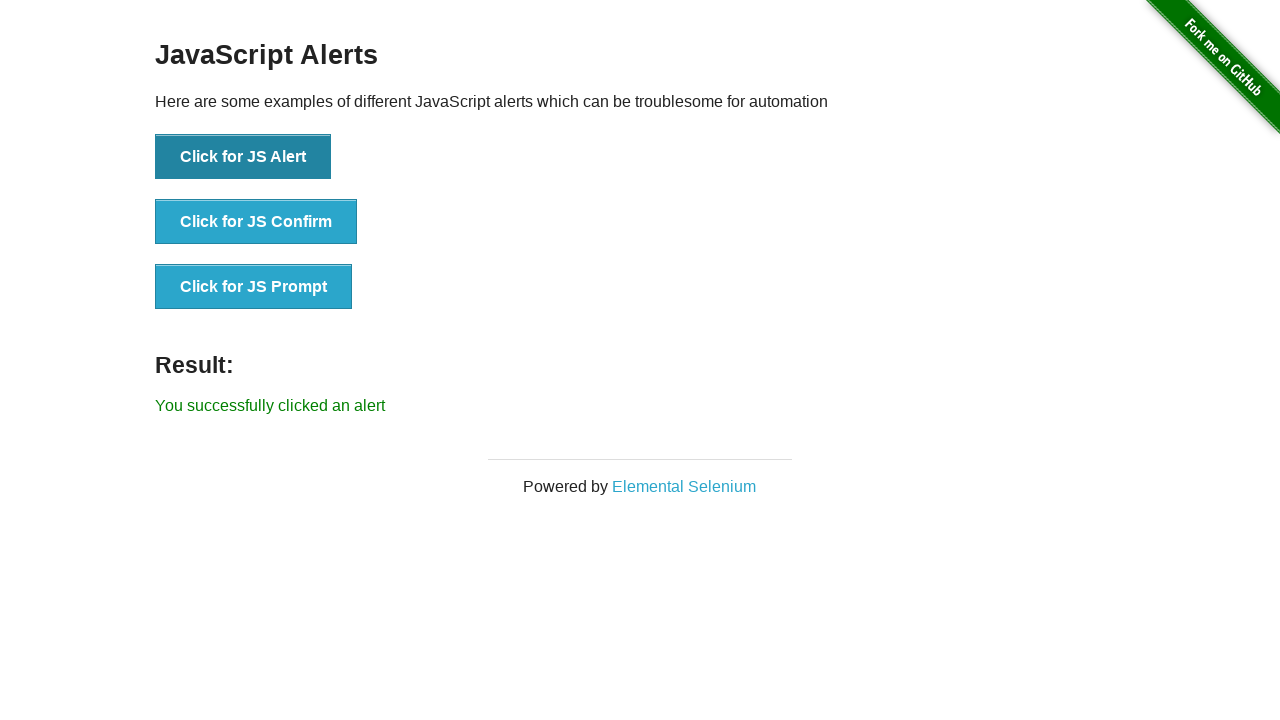

Set up handler to dismiss confirm alert
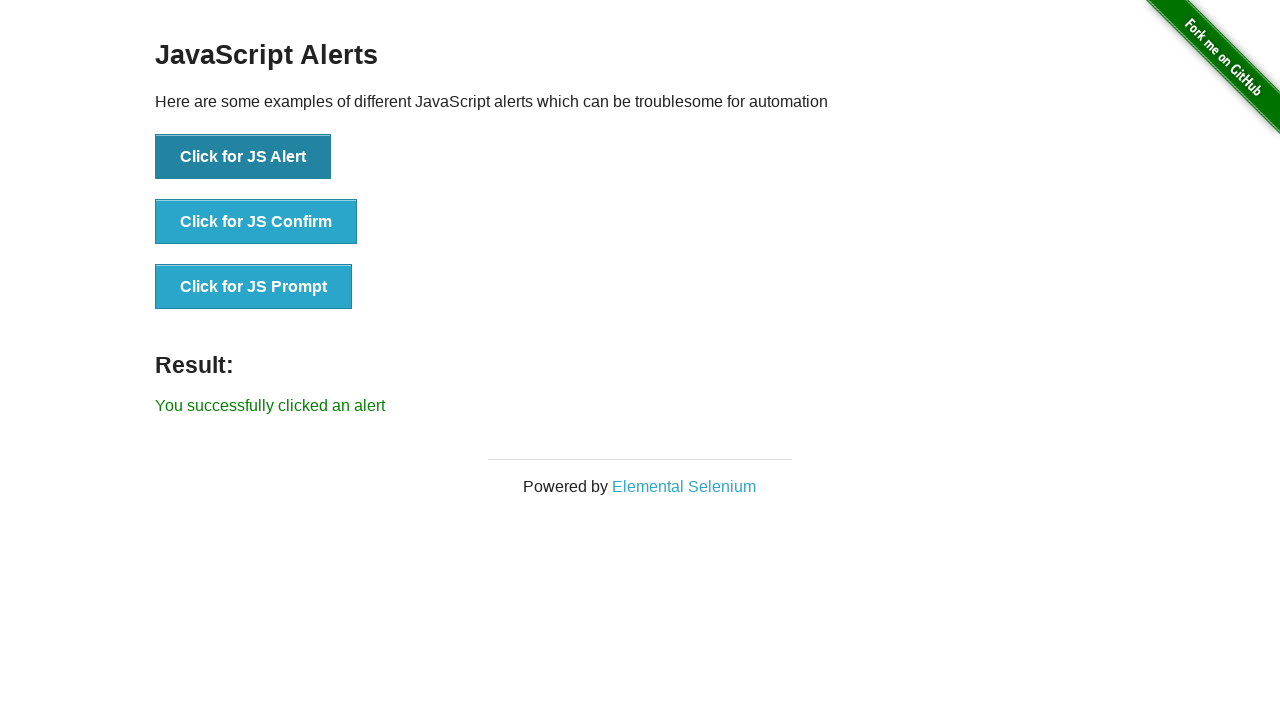

Clicked button to trigger confirm alert at (256, 222) on button[onclick='jsConfirm()']
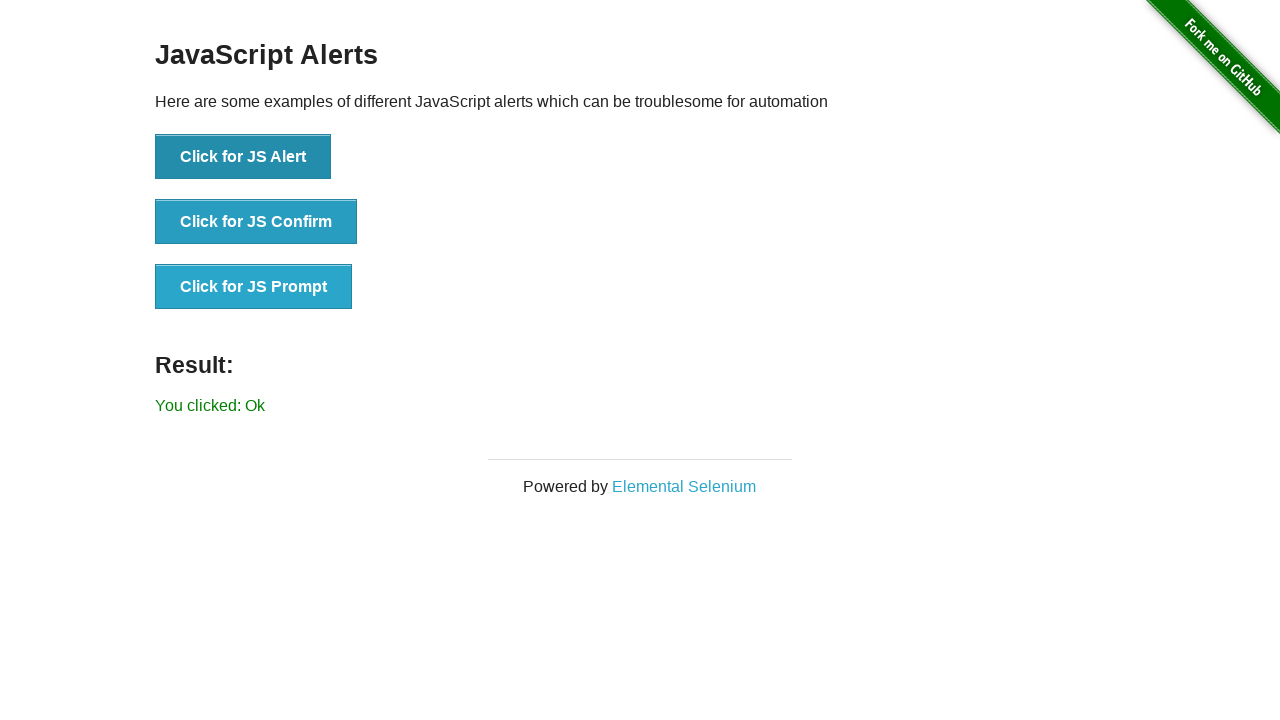

Result message appeared after dismissing confirm alert
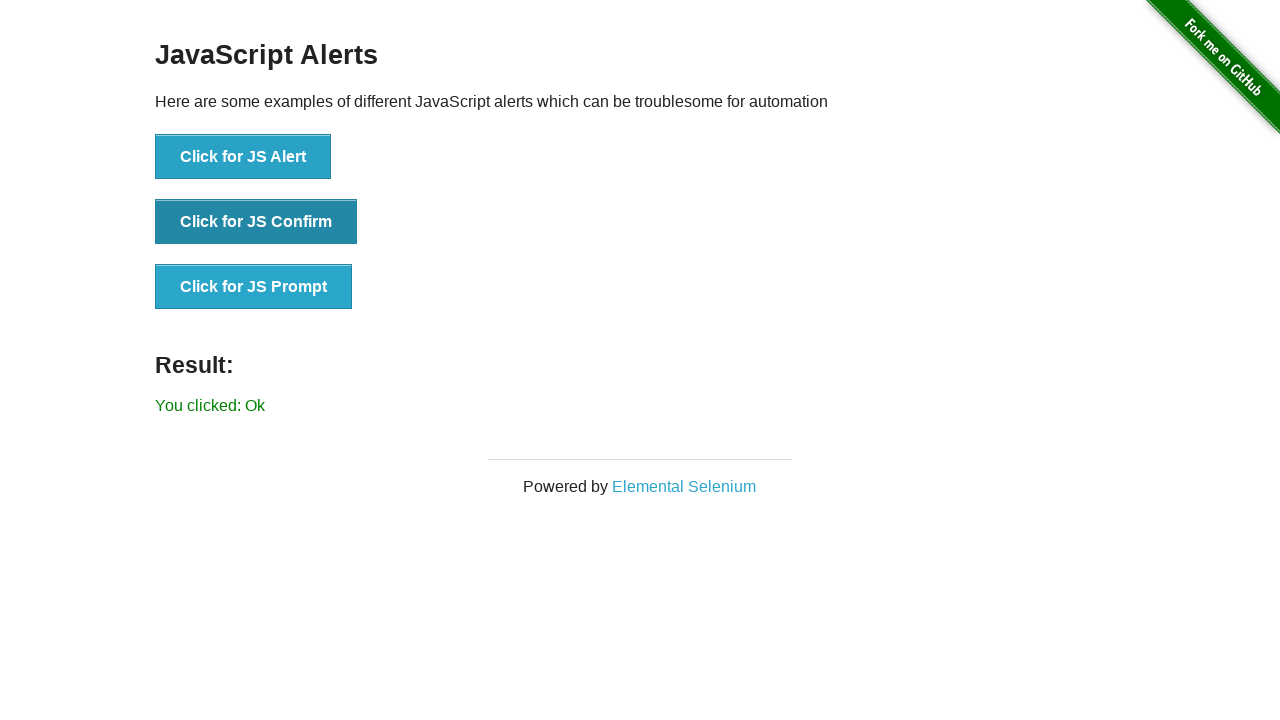

Set up handler to enter text and accept prompt alert
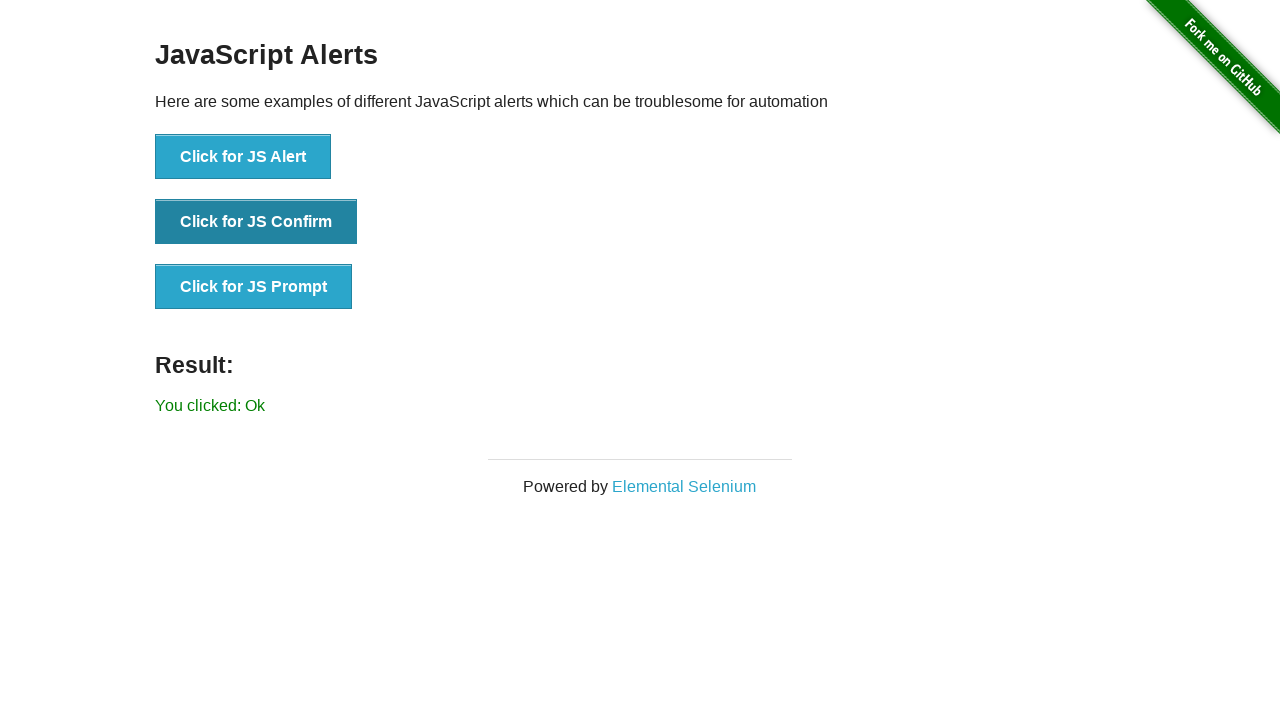

Clicked button to trigger prompt alert at (254, 287) on button[onclick='jsPrompt()']
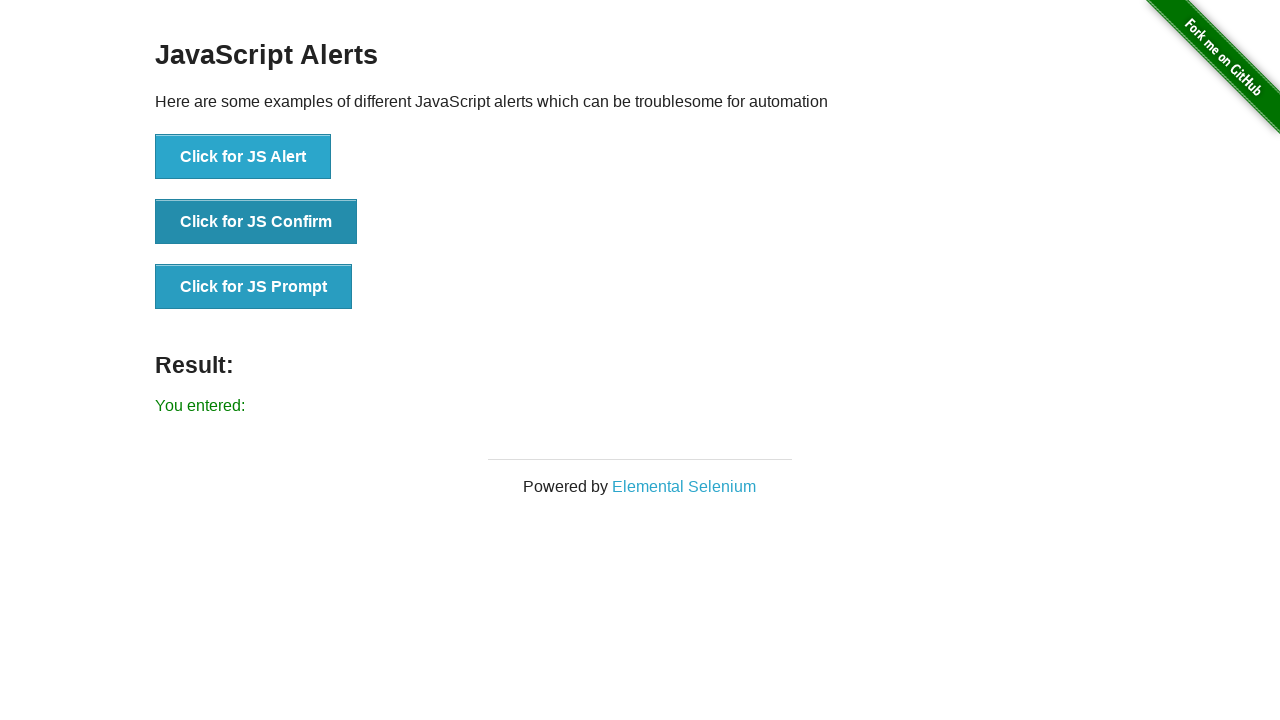

Result message appeared after entering text and accepting prompt alert
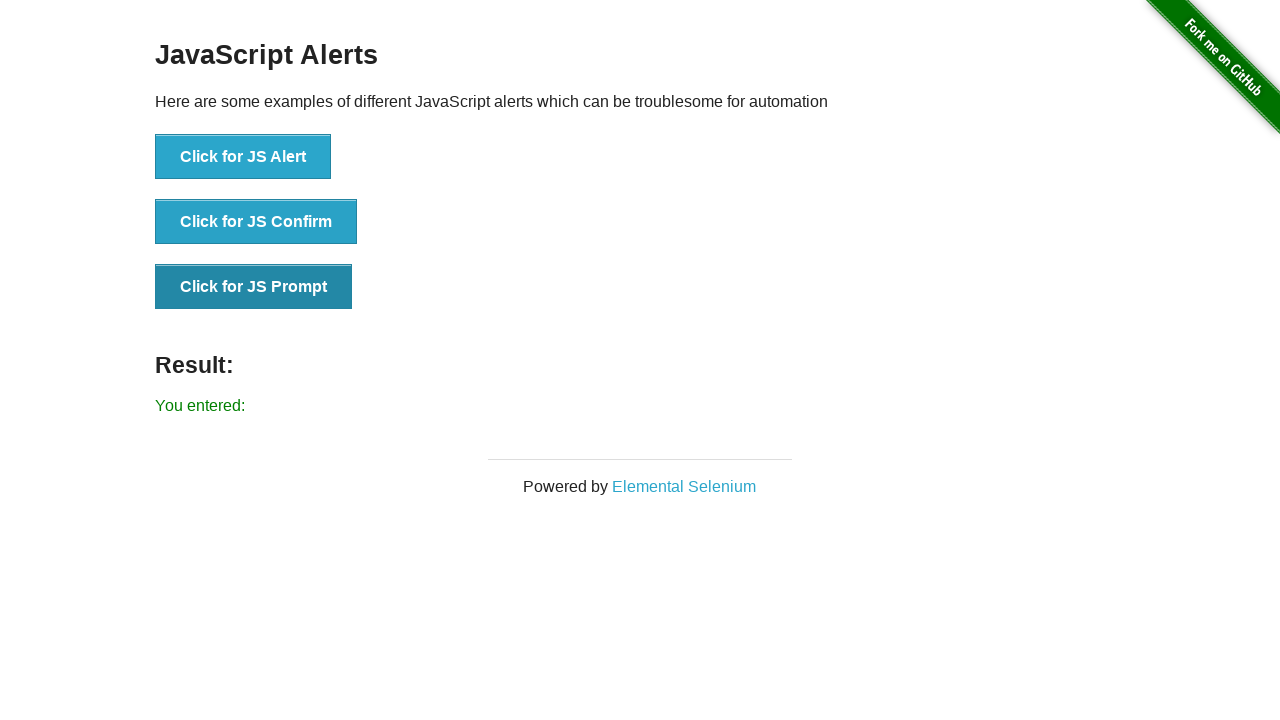

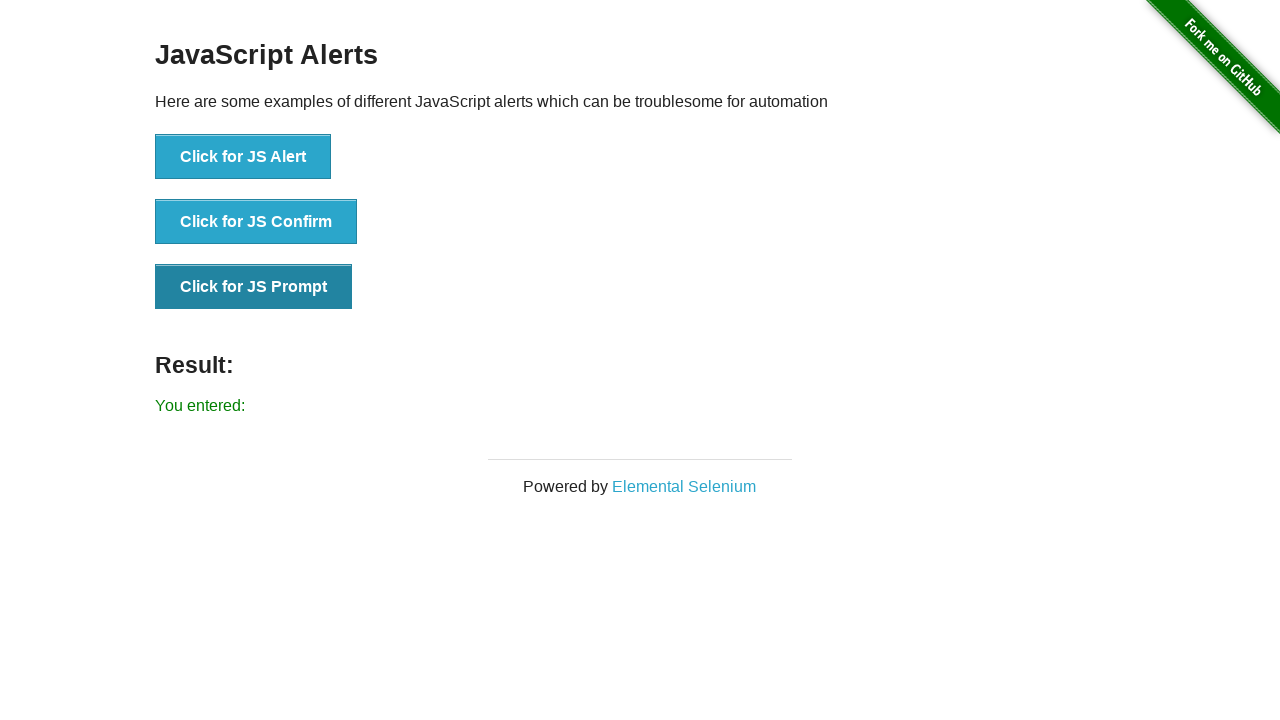